Tests the hide/show functionality of a text box element by clicking the hide button and verifying the element becomes hidden

Starting URL: https://rahulshettyacademy.com/AutomationPractice/

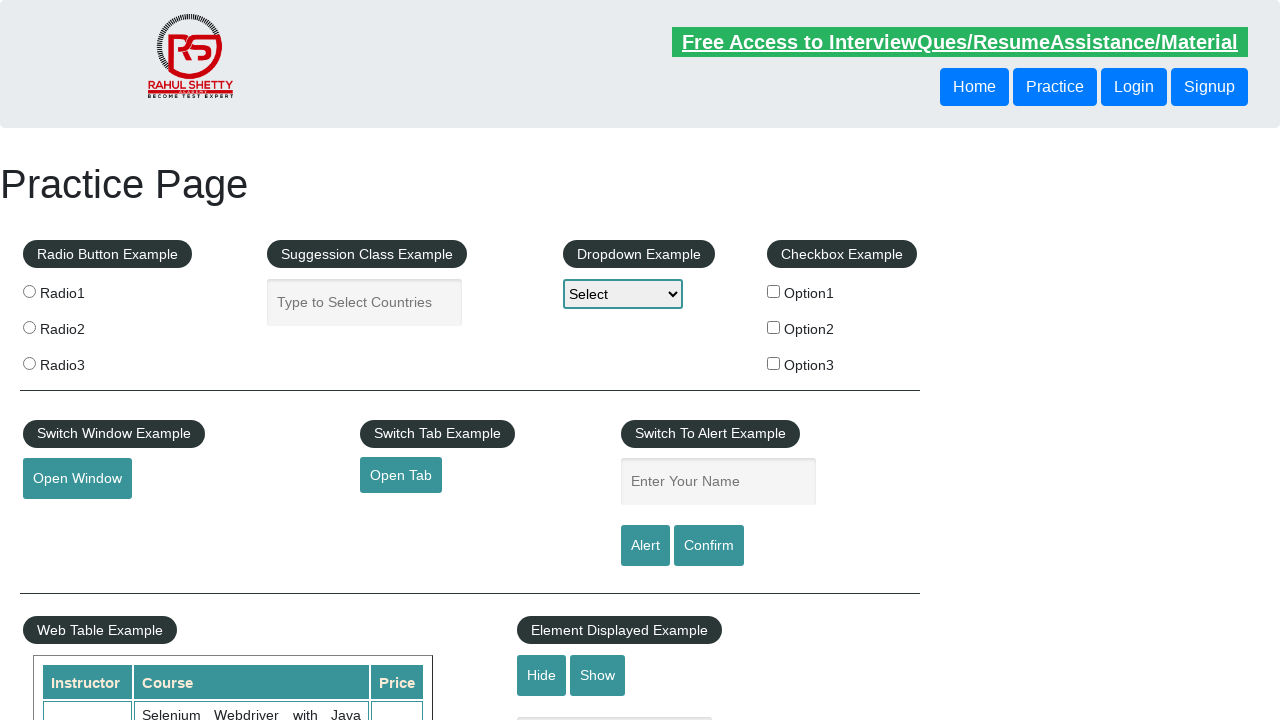

Verified text box element is initially visible
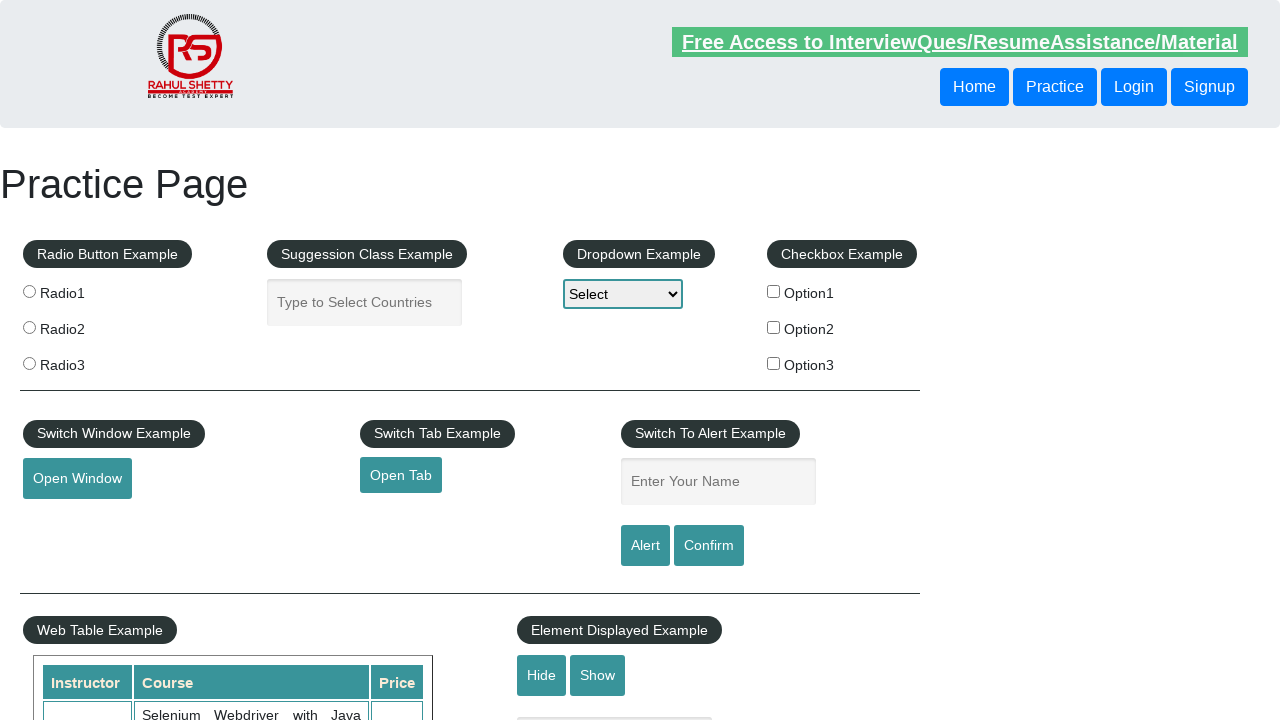

Clicked the hide button to hide the text box at (542, 675) on #hide-textbox
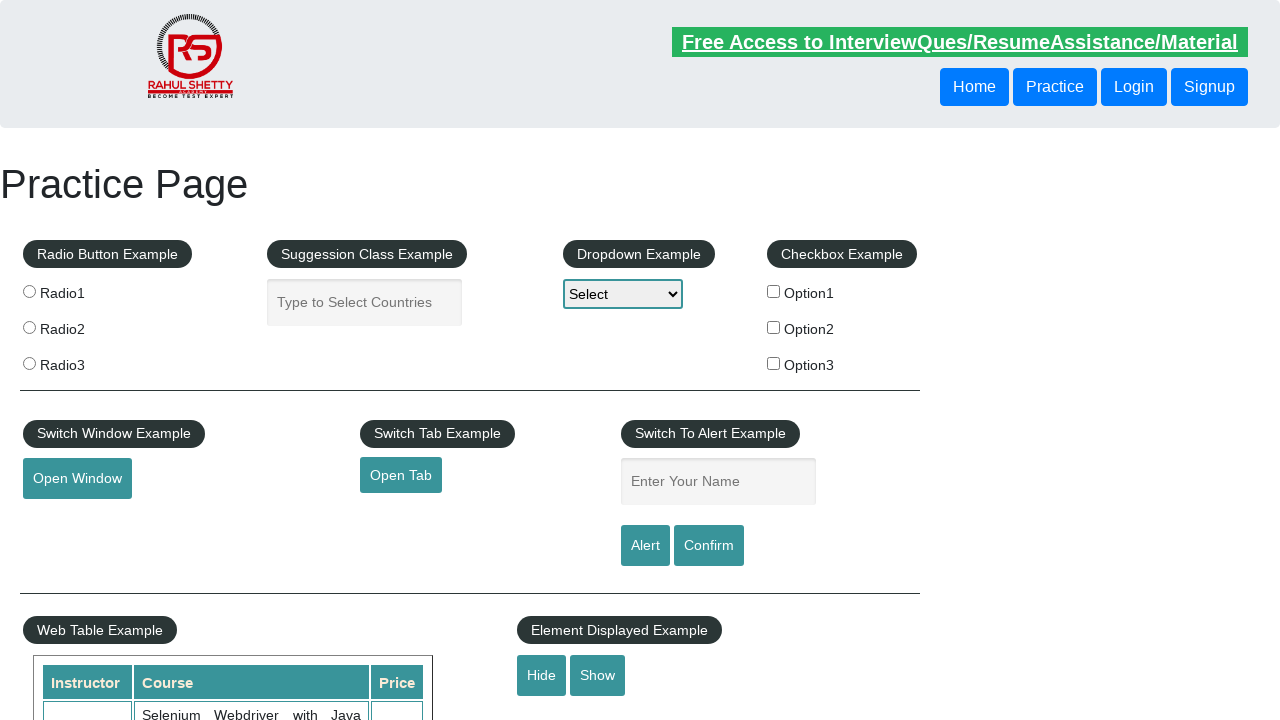

Verified text box element is now hidden
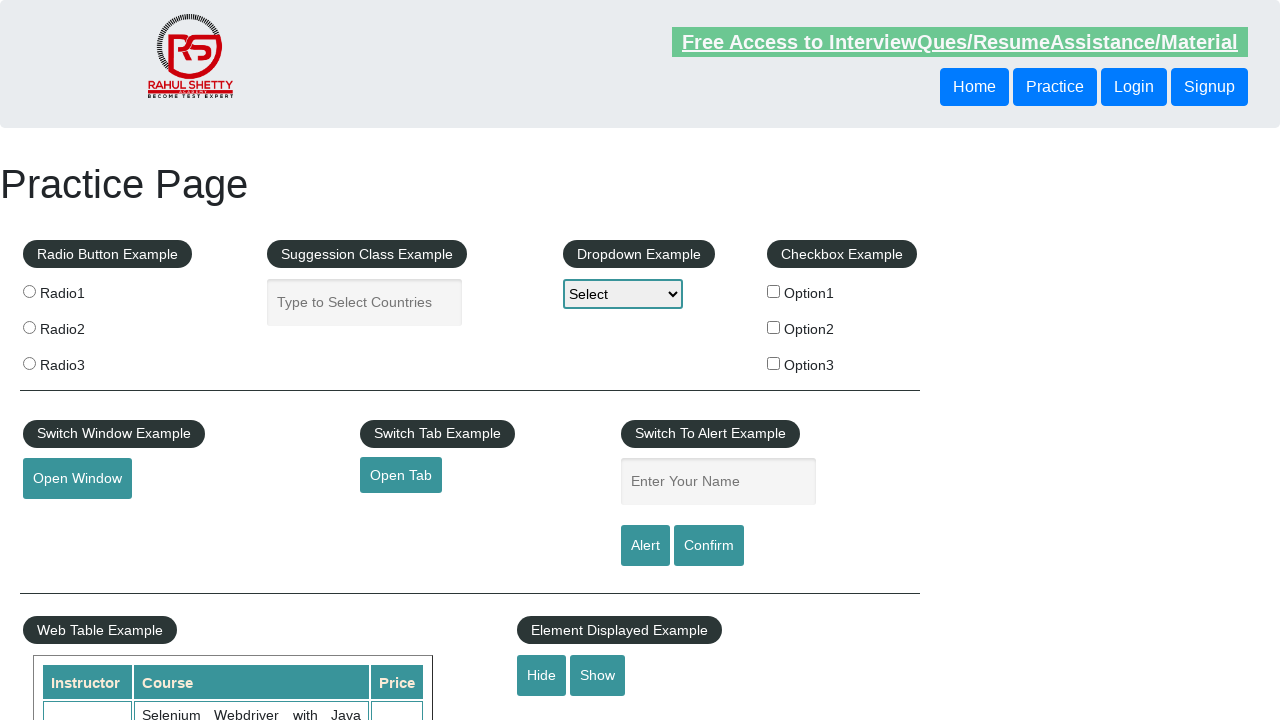

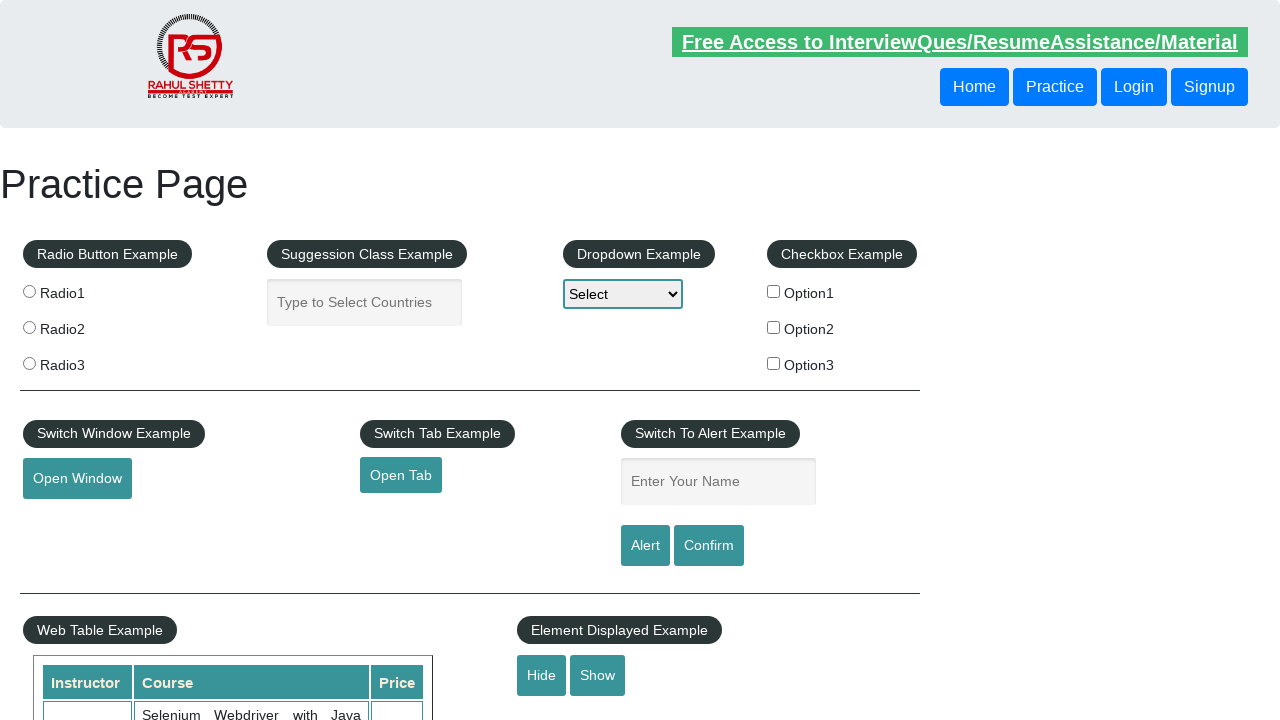